Tests the Moved API link returns a 301 response message

Starting URL: https://demoqa.com

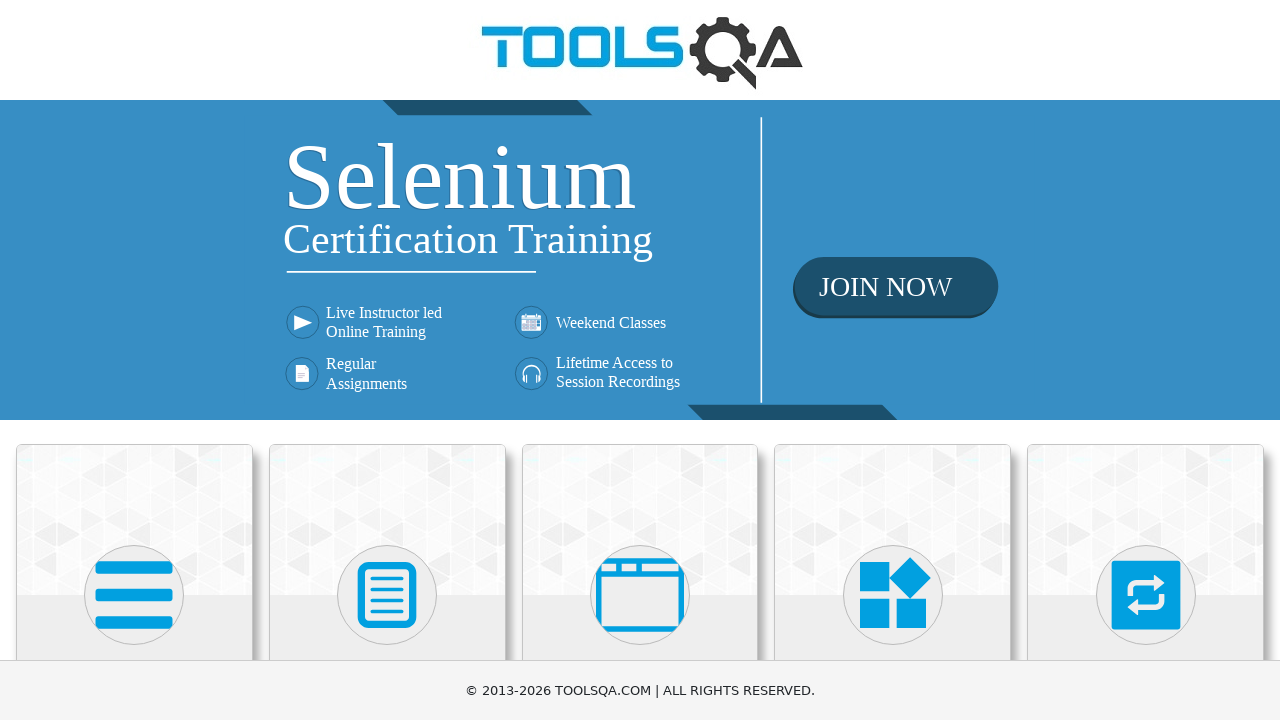

Clicked on Elements card to navigate to Elements page at (134, 360) on text=Elements
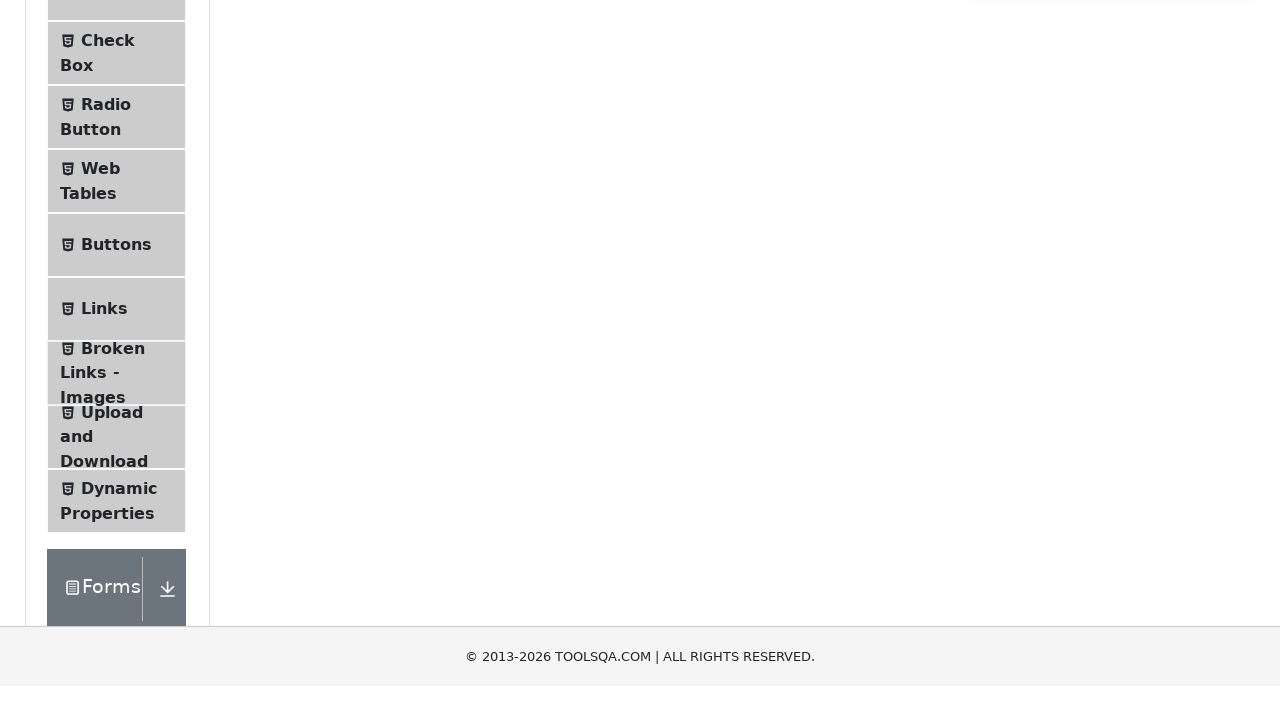

Clicked on Links menu item at (104, 581) on .menu-list >> text=Links
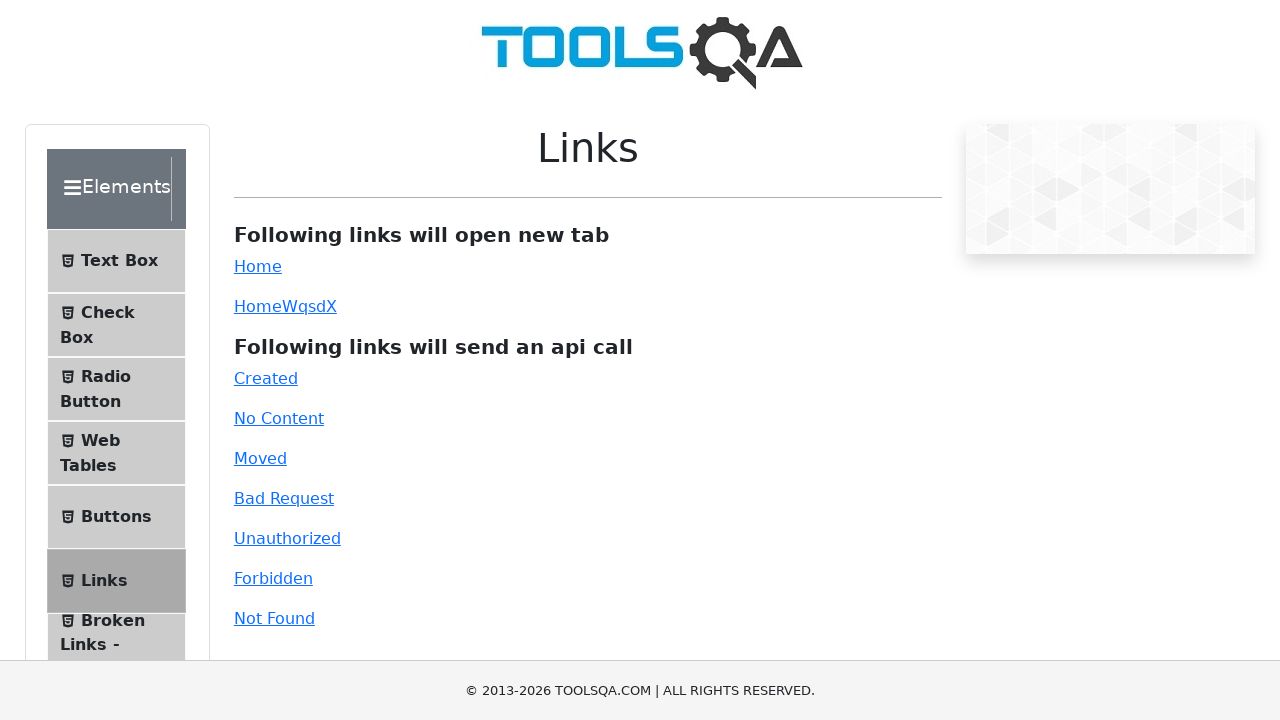

Clicked on Moved API link at (260, 458) on #moved
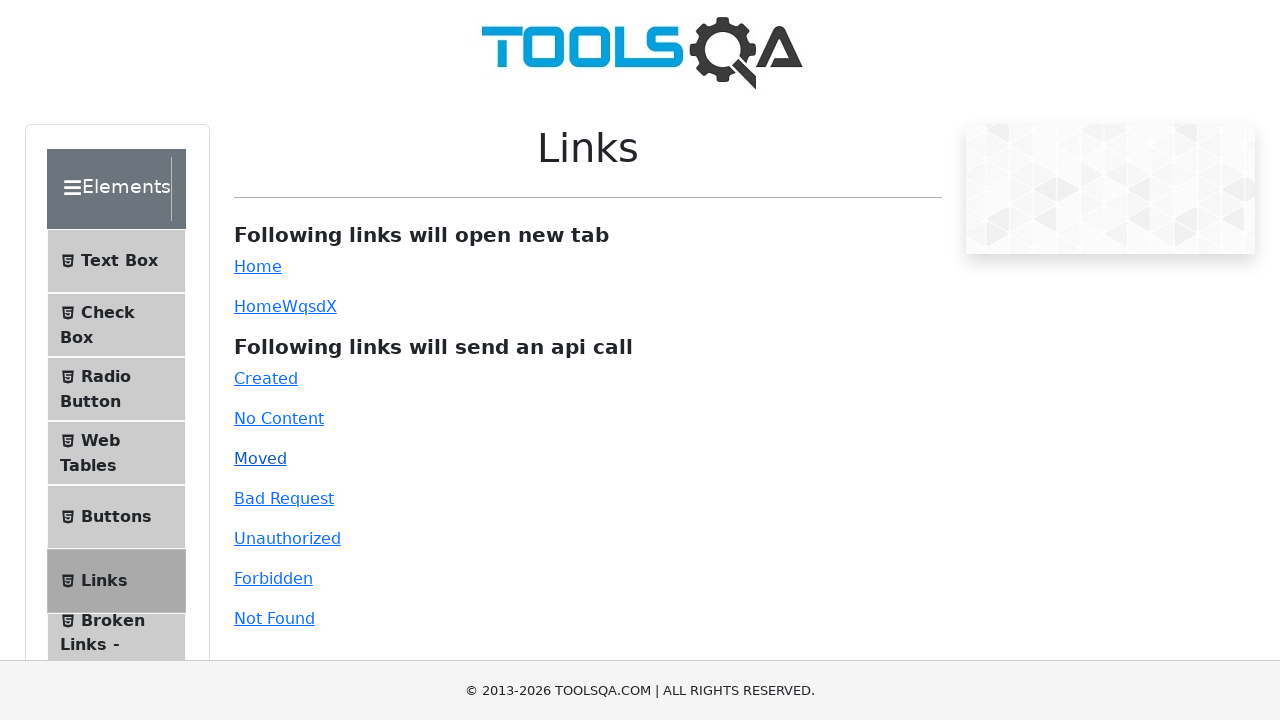

Verified Moved API link returned 301 response message
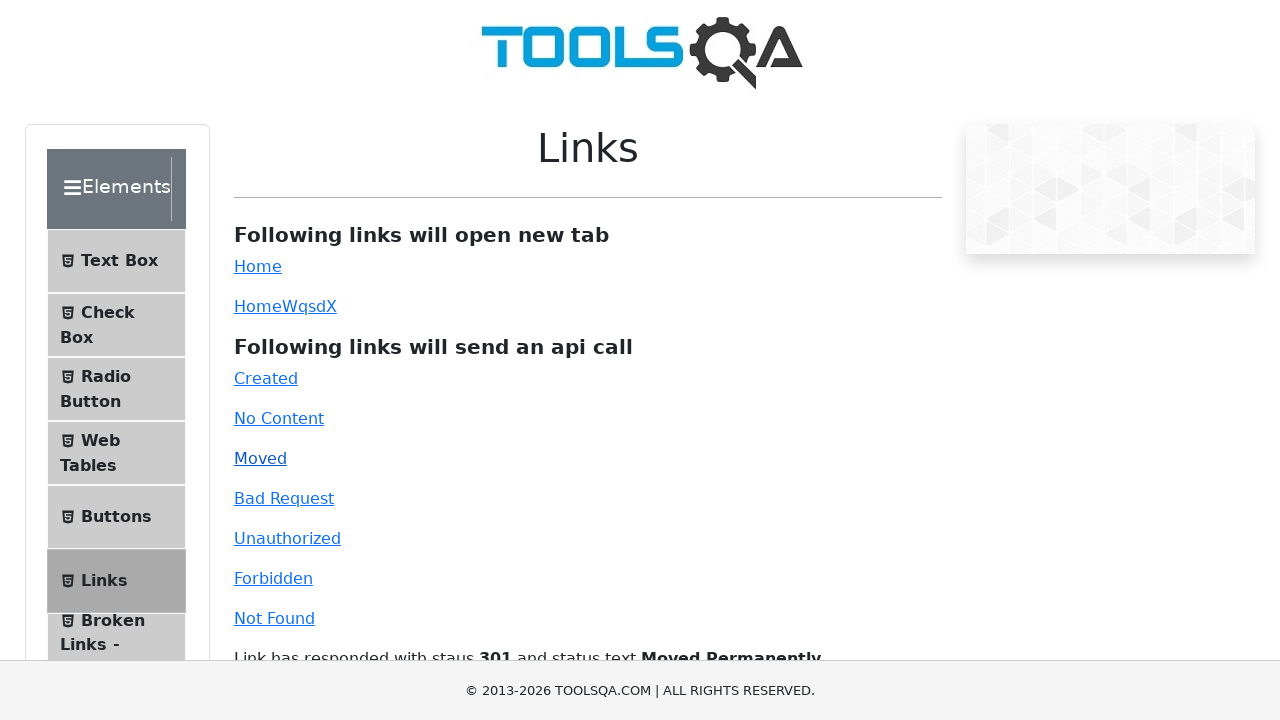

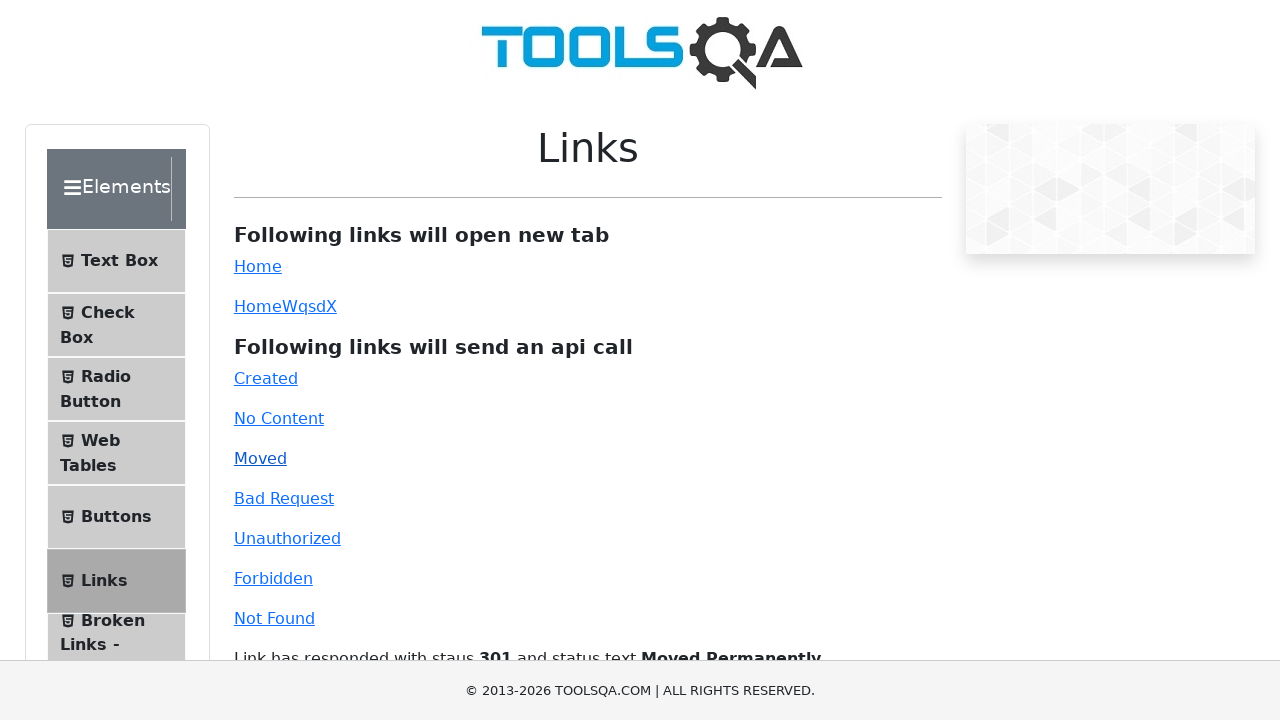